Tests creating multiple todo tasks by entering task names and pressing Enter, then verifying each task appears in the list

Starting URL: https://todomvc.com/examples/react/dist/

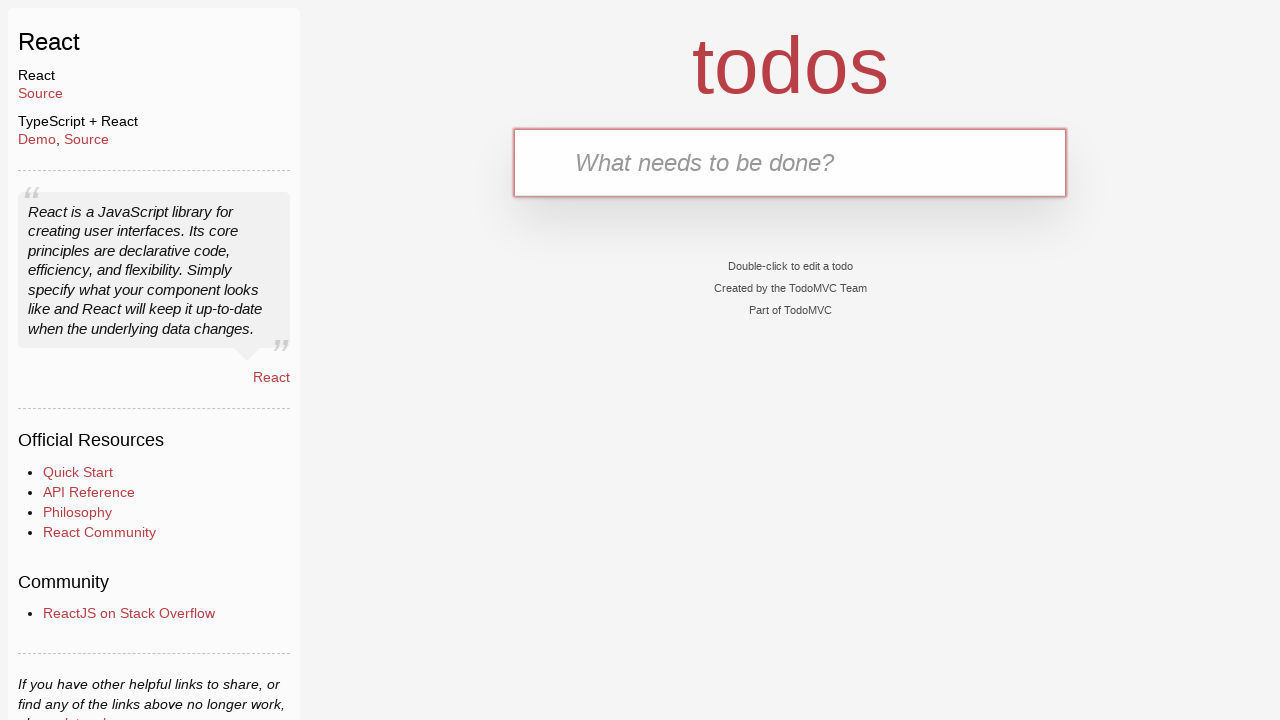

Filled todo input with task name 'task1' on #todo-input
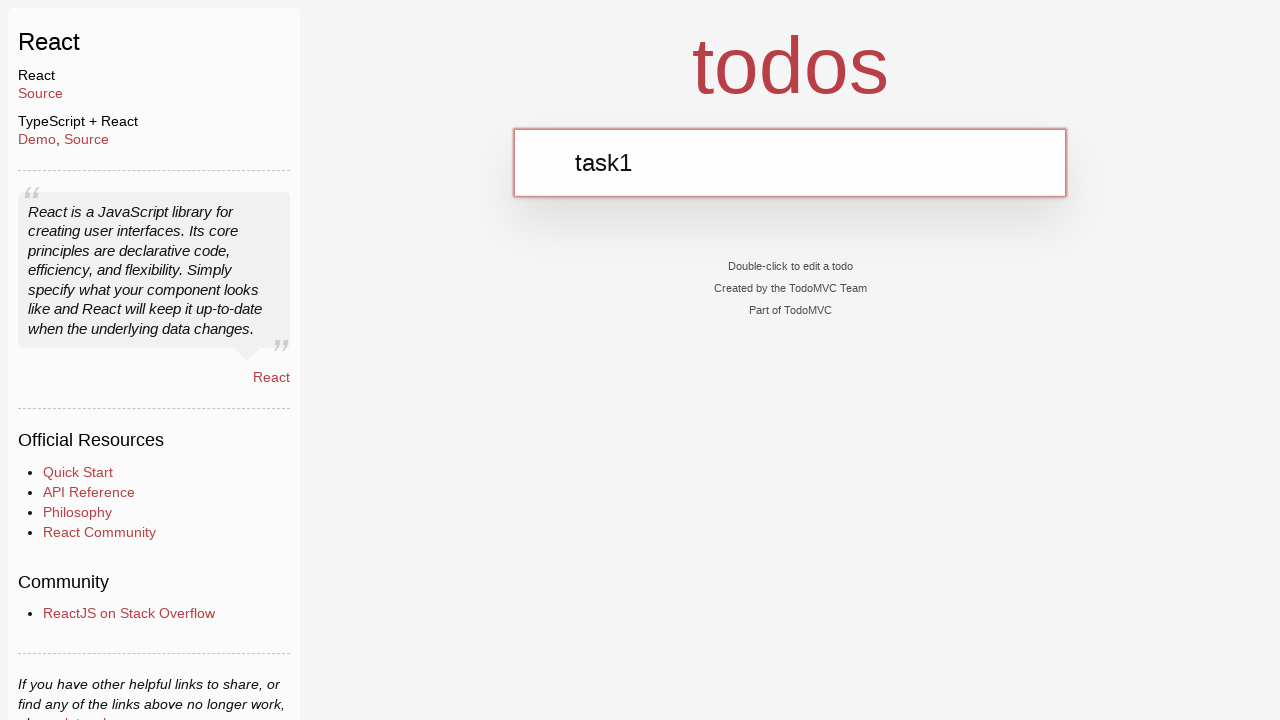

Pressed Enter to create task 'task1' on #todo-input
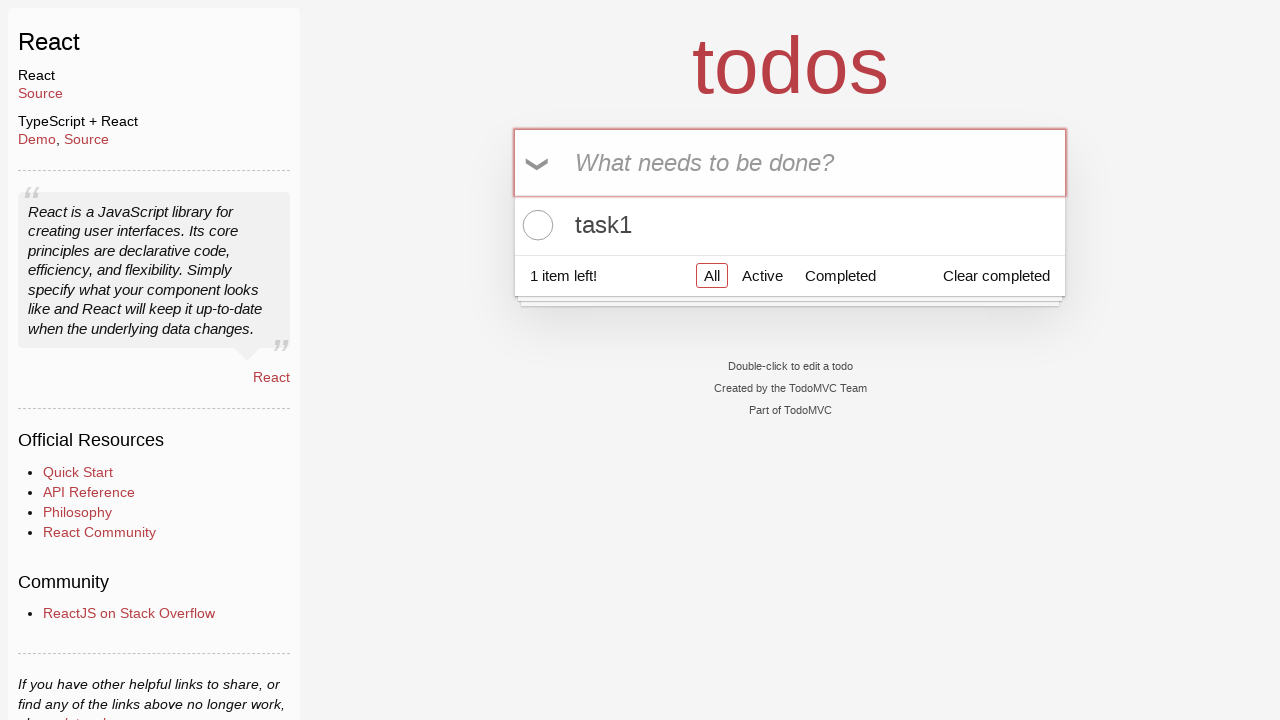

Verified task 'task1' appears in the todo list
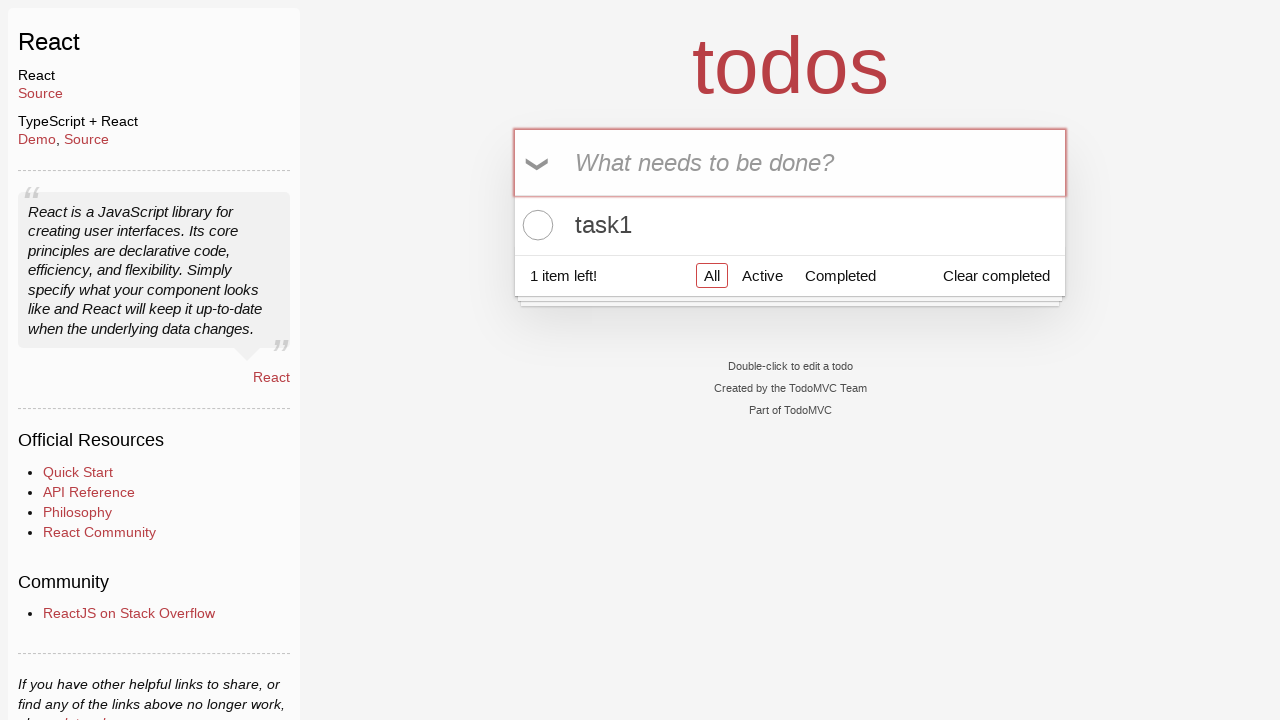

Filled todo input with task name 'task2' on #todo-input
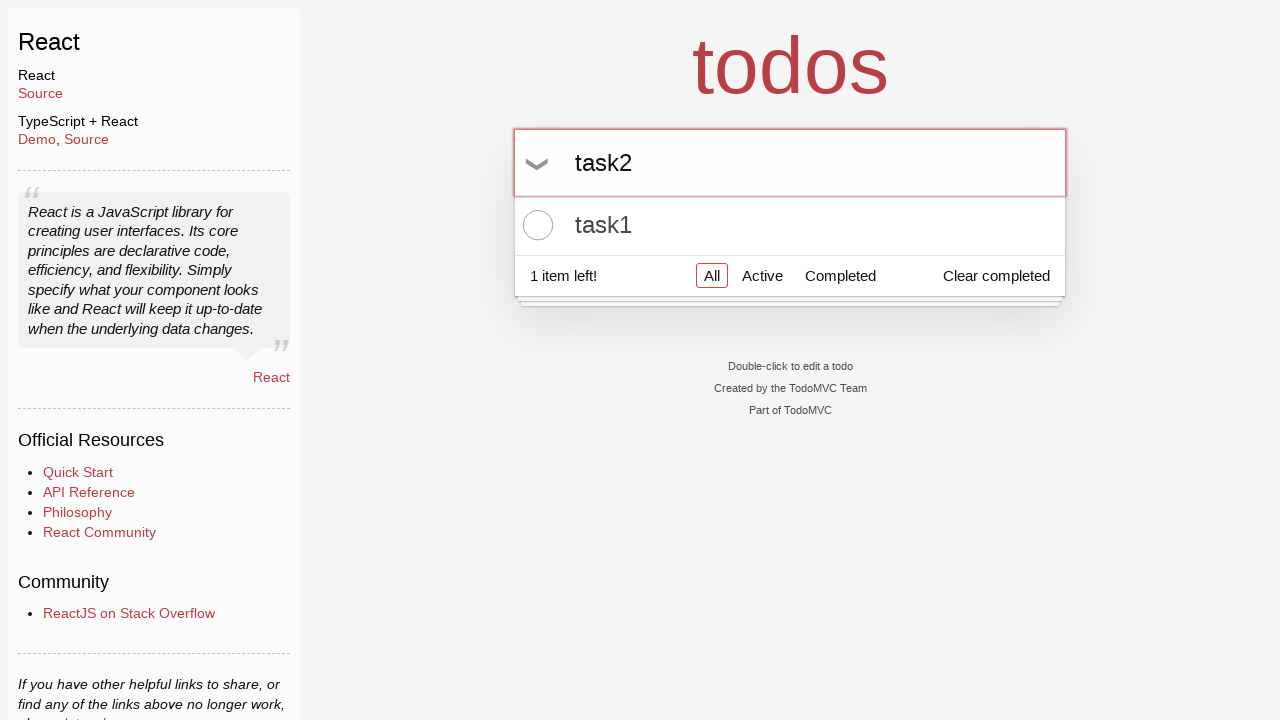

Pressed Enter to create task 'task2' on #todo-input
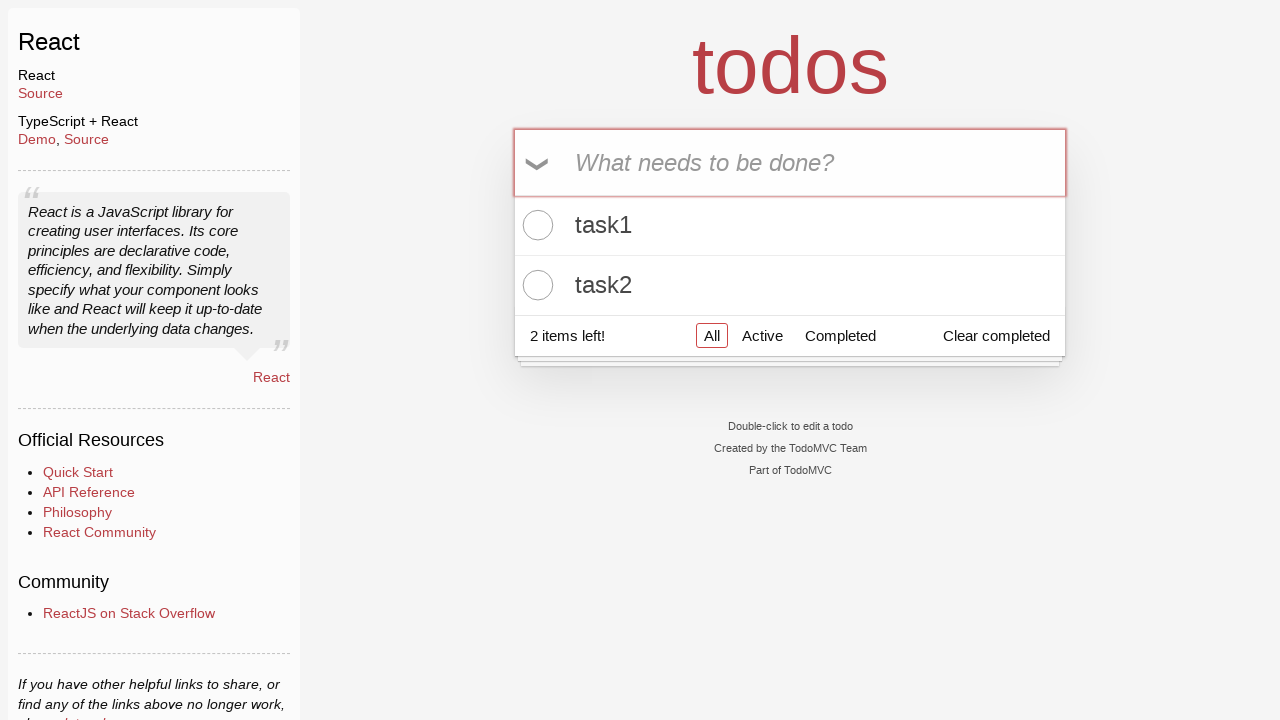

Verified task 'task2' appears in the todo list
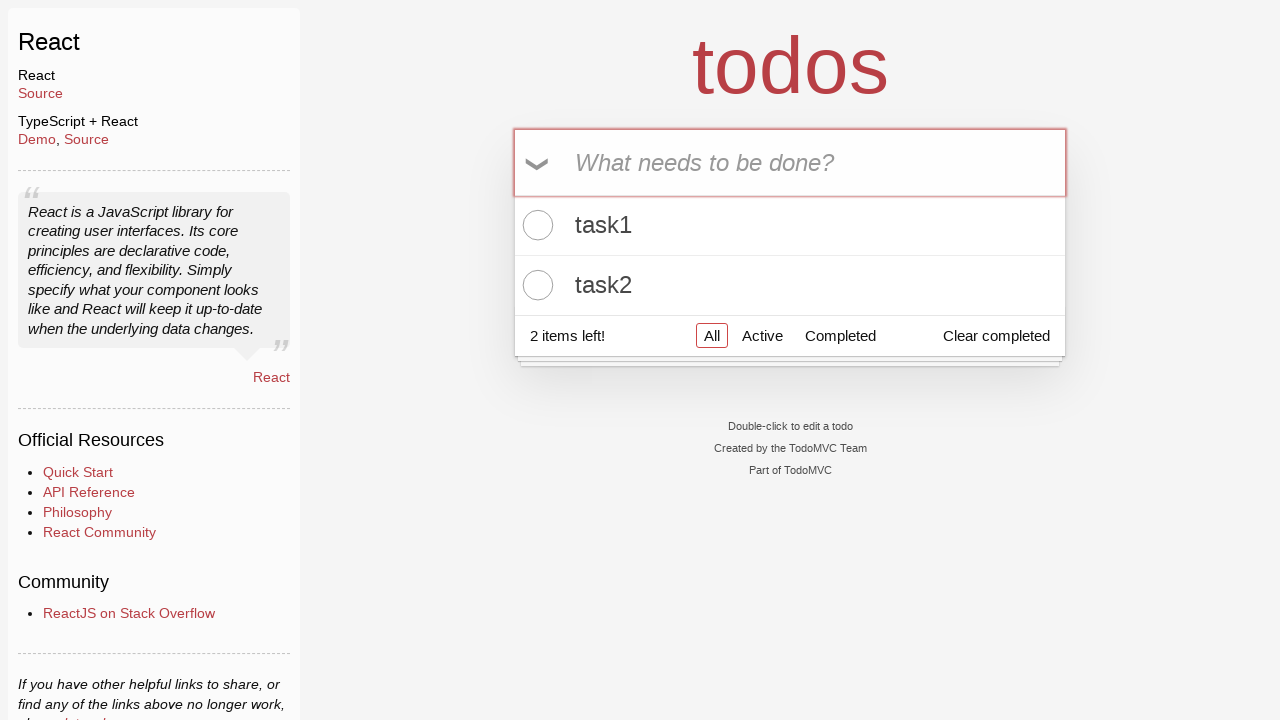

Filled todo input with task name 'task3' on #todo-input
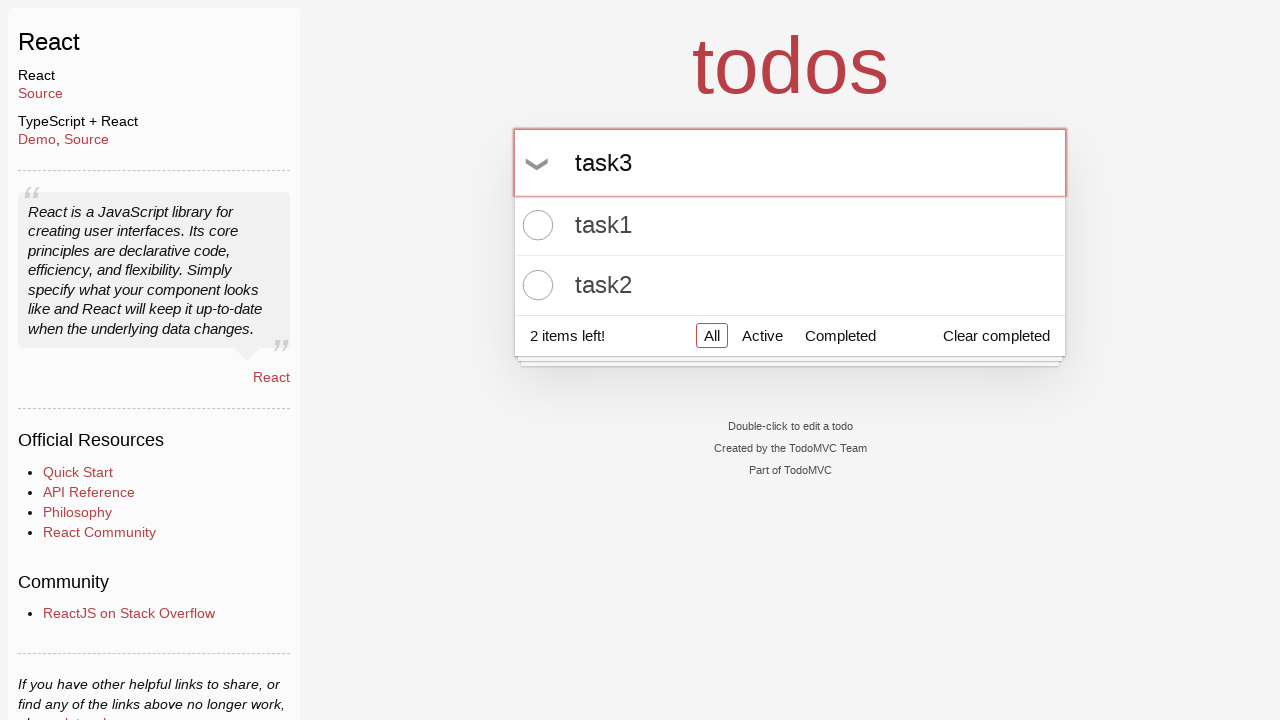

Pressed Enter to create task 'task3' on #todo-input
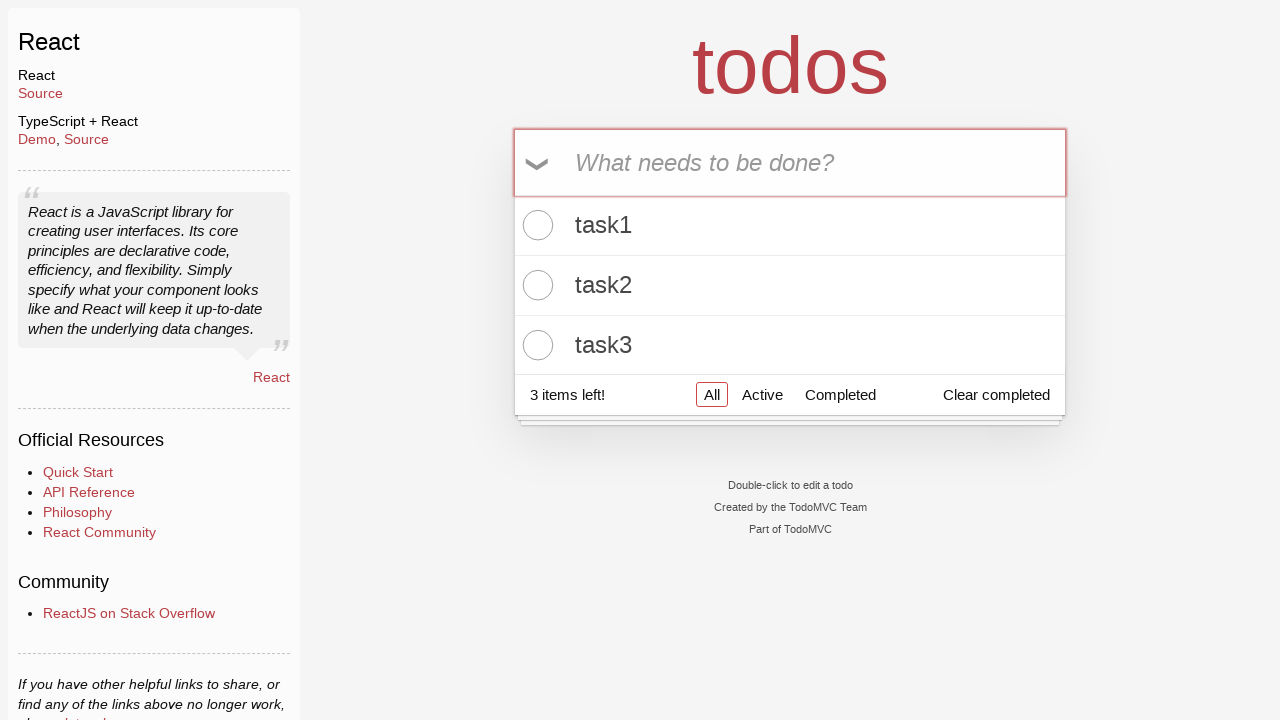

Verified task 'task3' appears in the todo list
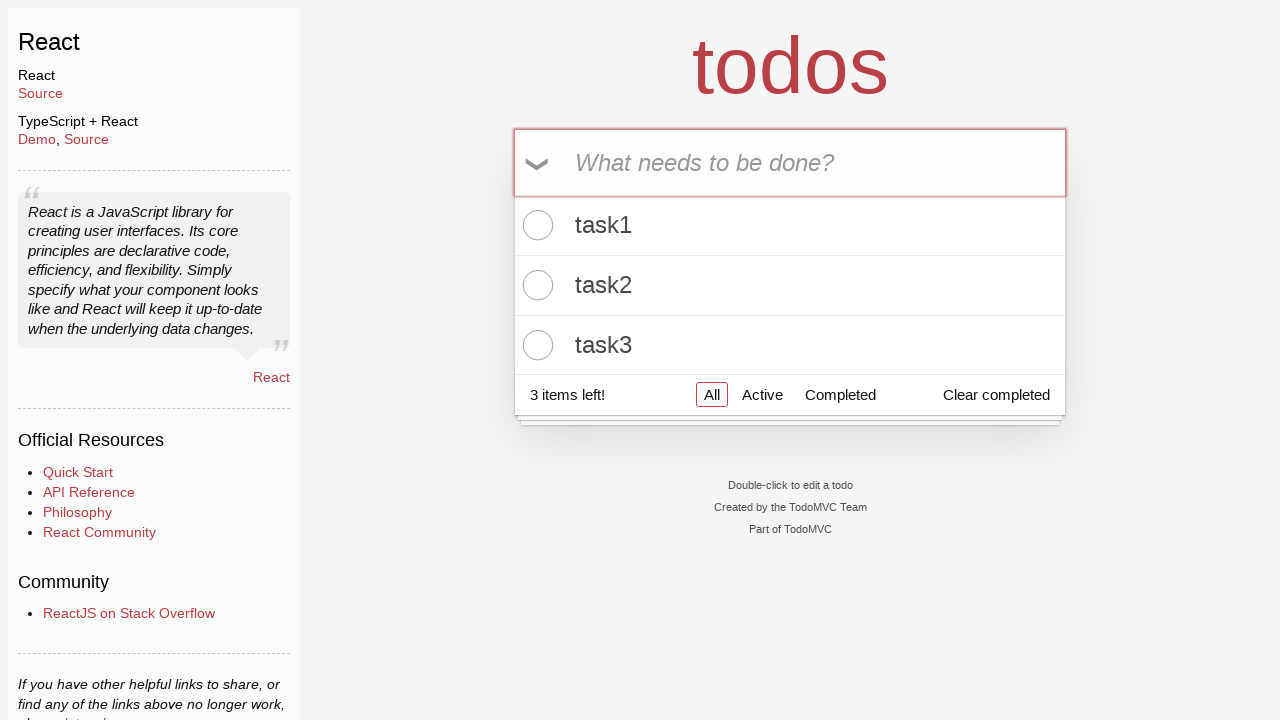

Filled todo input with task name 'task4' on #todo-input
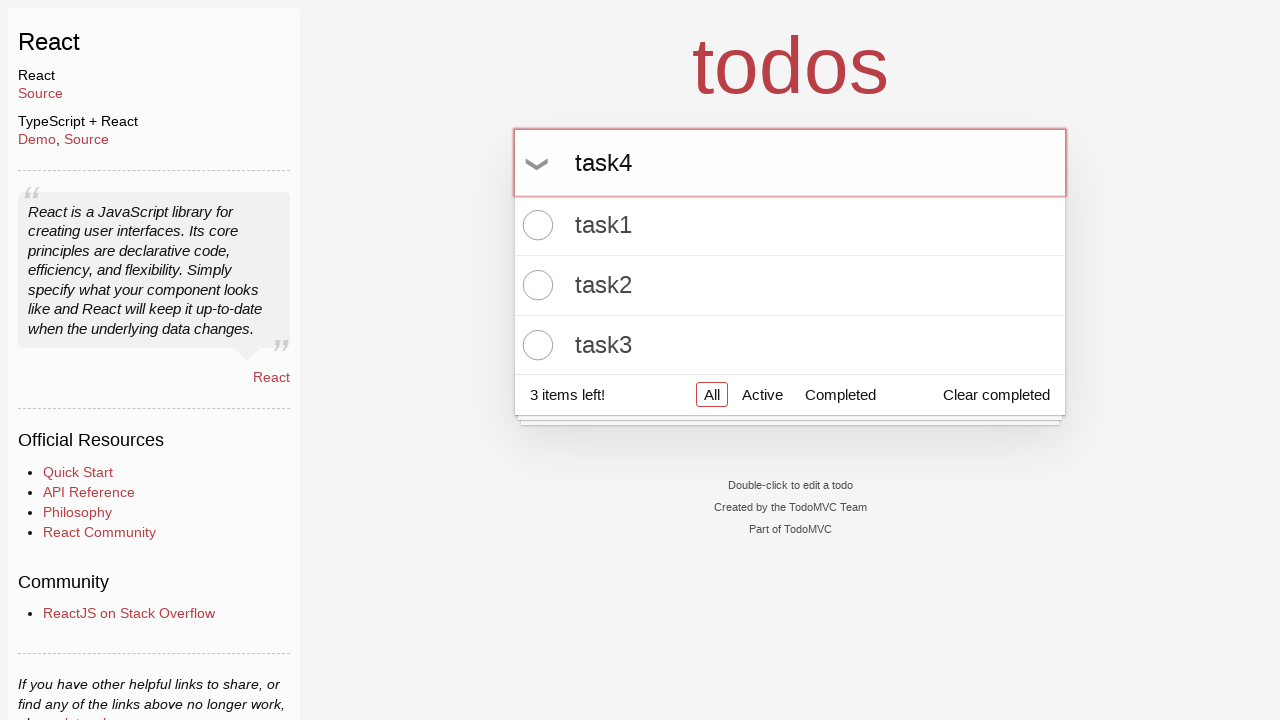

Pressed Enter to create task 'task4' on #todo-input
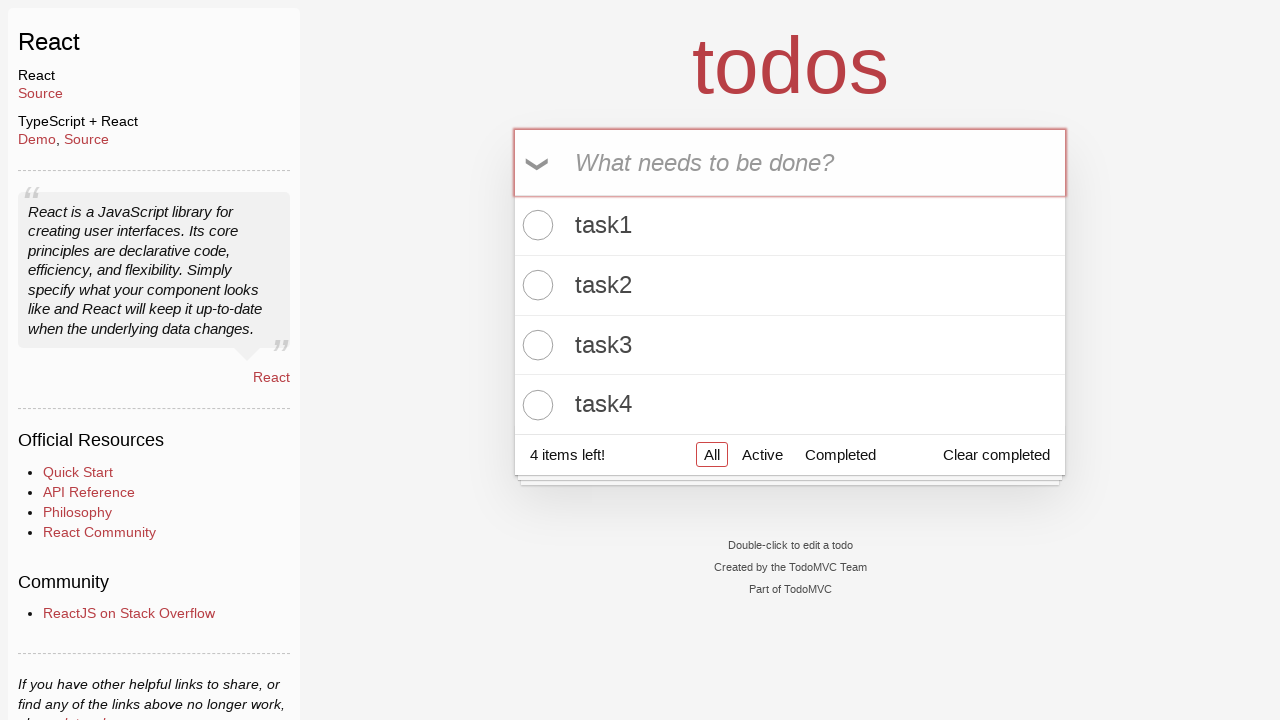

Verified task 'task4' appears in the todo list
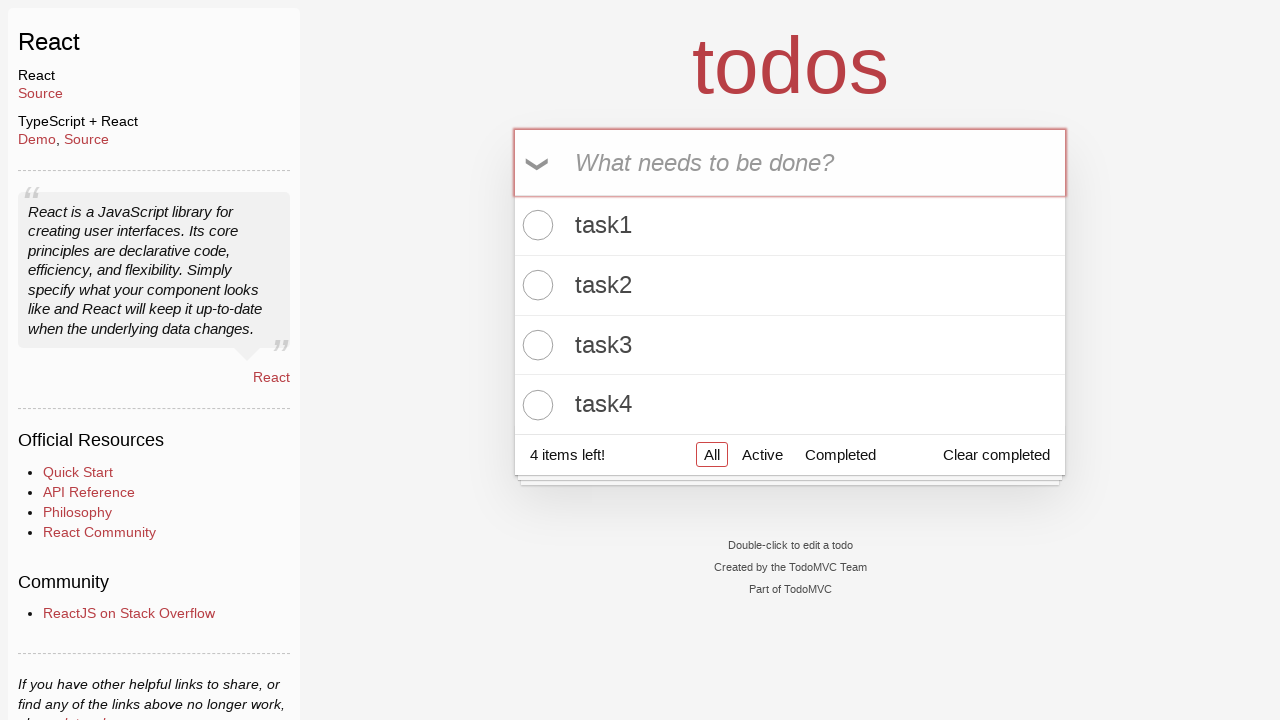

Filled todo input with task name 'task5' on #todo-input
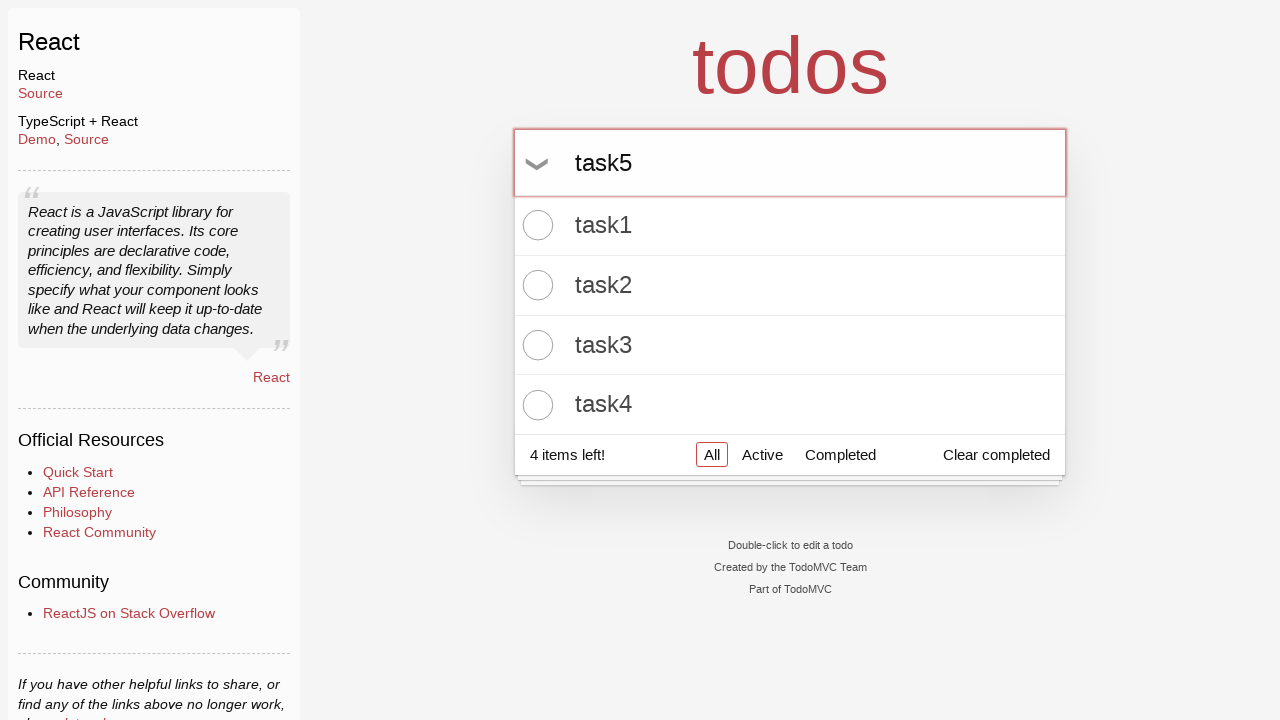

Pressed Enter to create task 'task5' on #todo-input
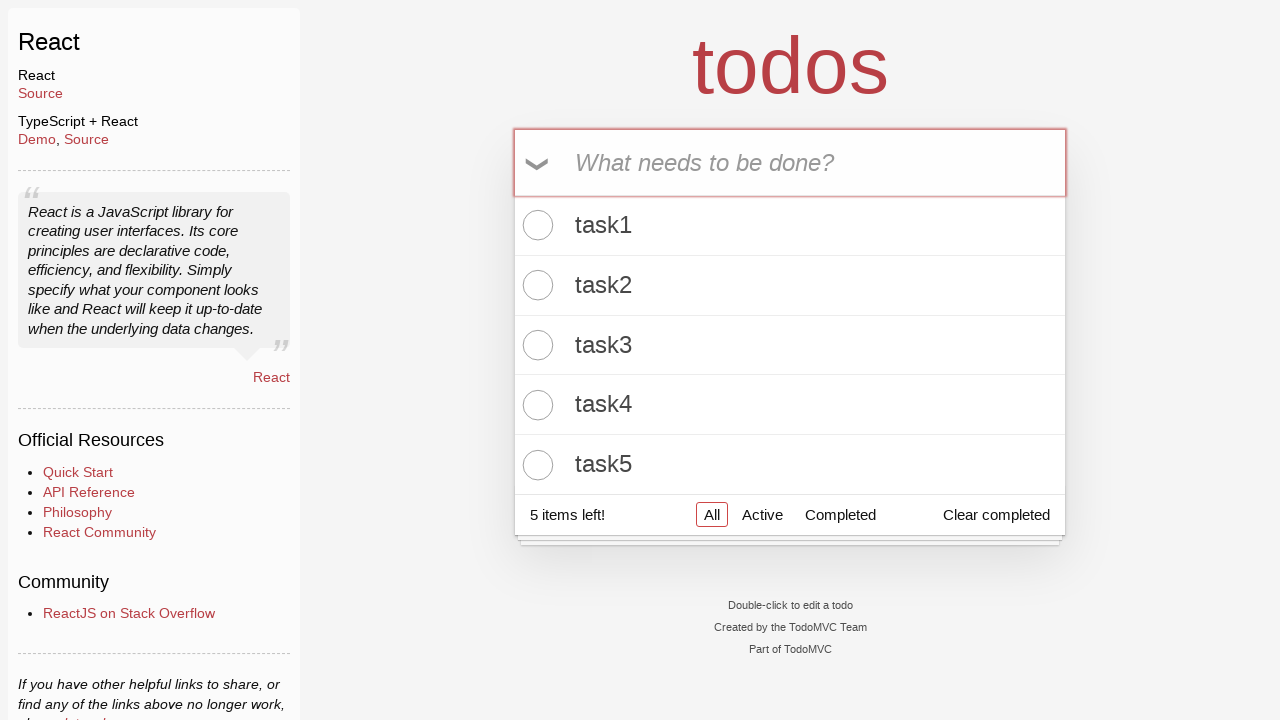

Verified task 'task5' appears in the todo list
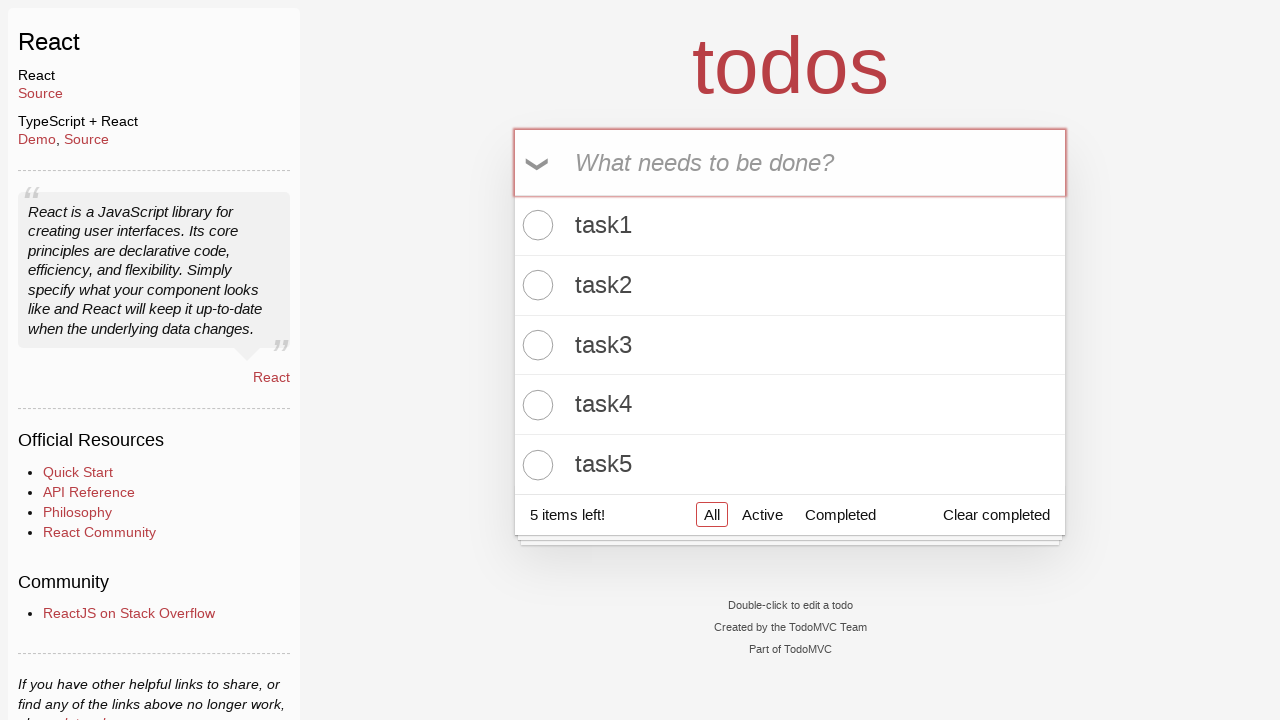

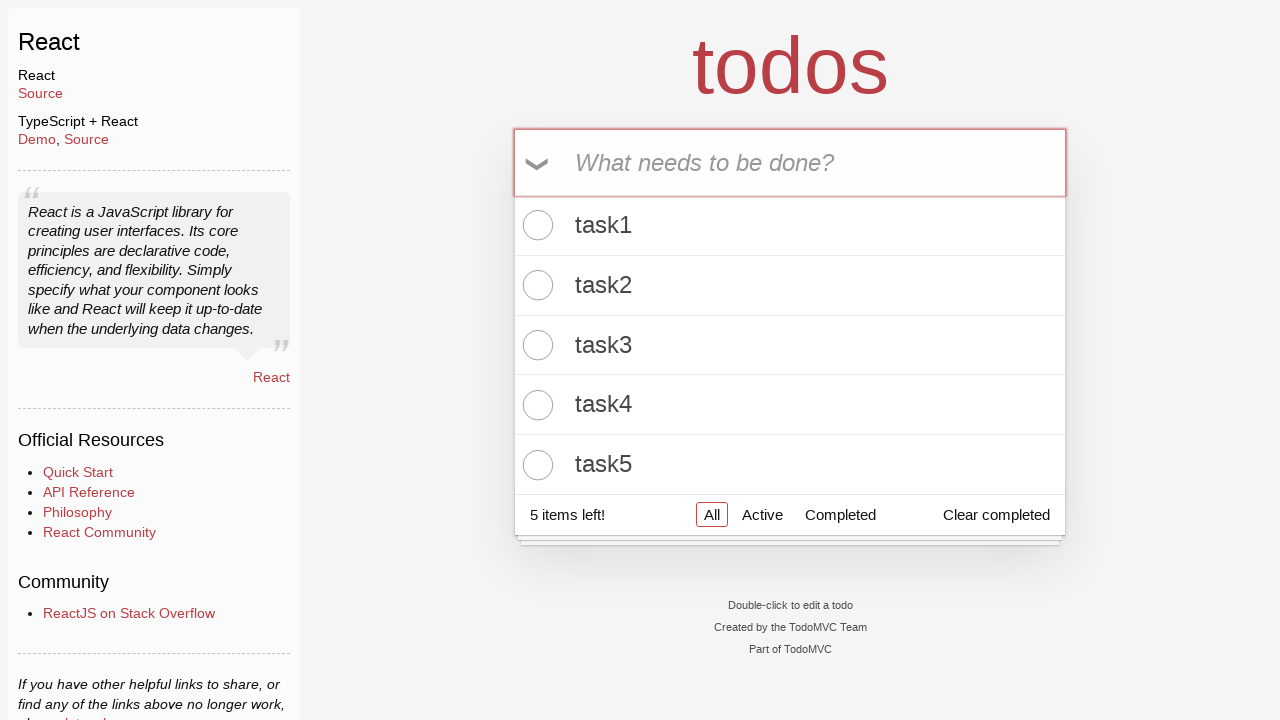